Navigates to FreeCRM website and clicks the Log In button to access the login page

Starting URL: https://freecrm.com/

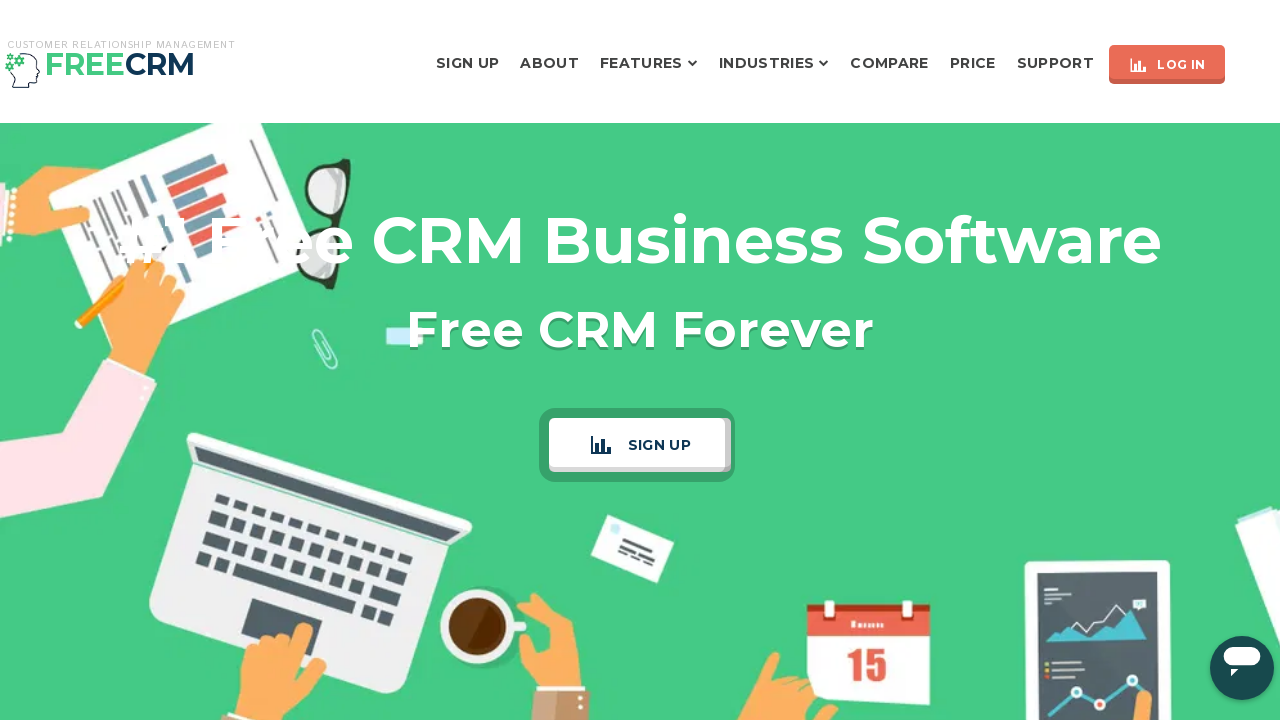

Navigated to FreeCRM website
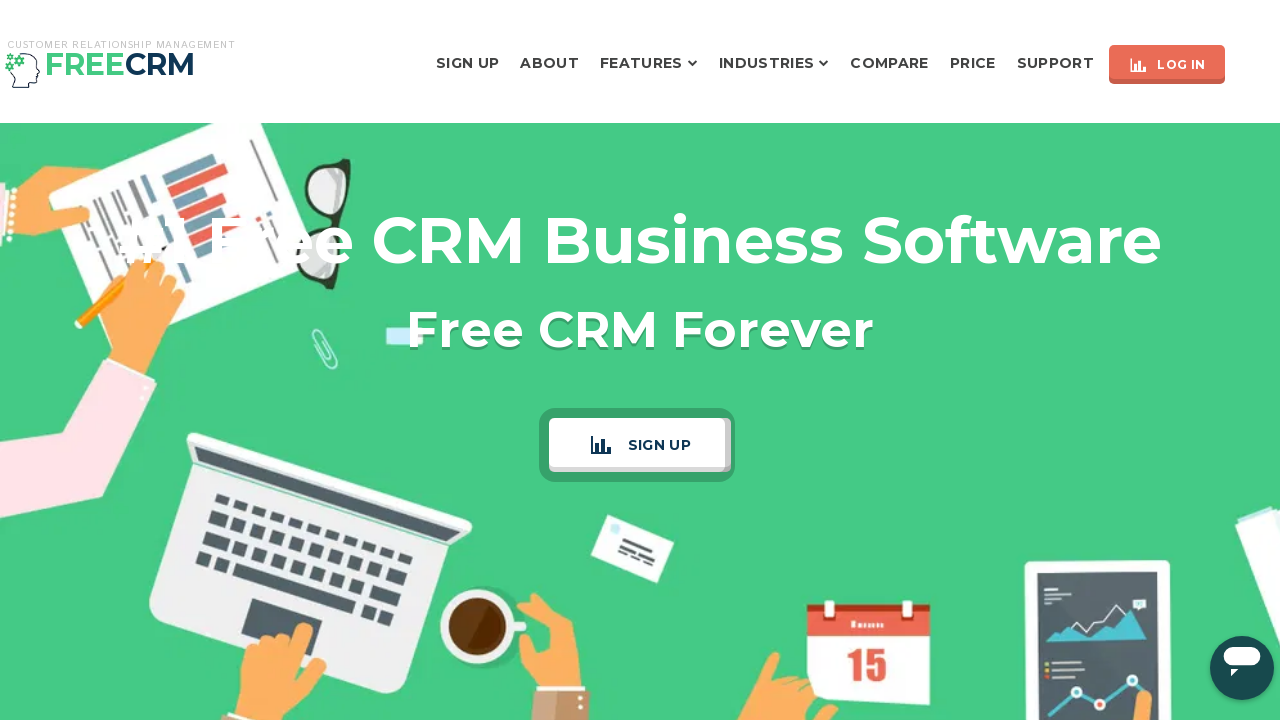

Clicked the Log In button to access the login page at (1181, 64) on xpath=//span[text()='Log In']
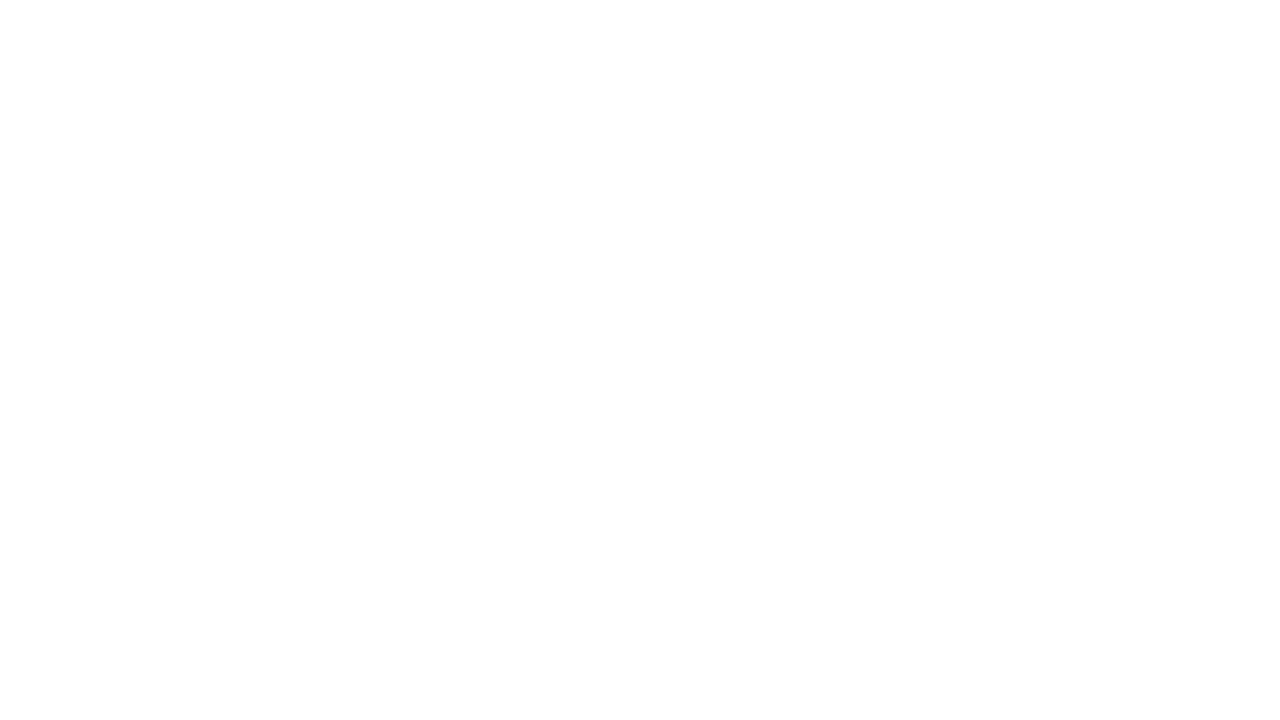

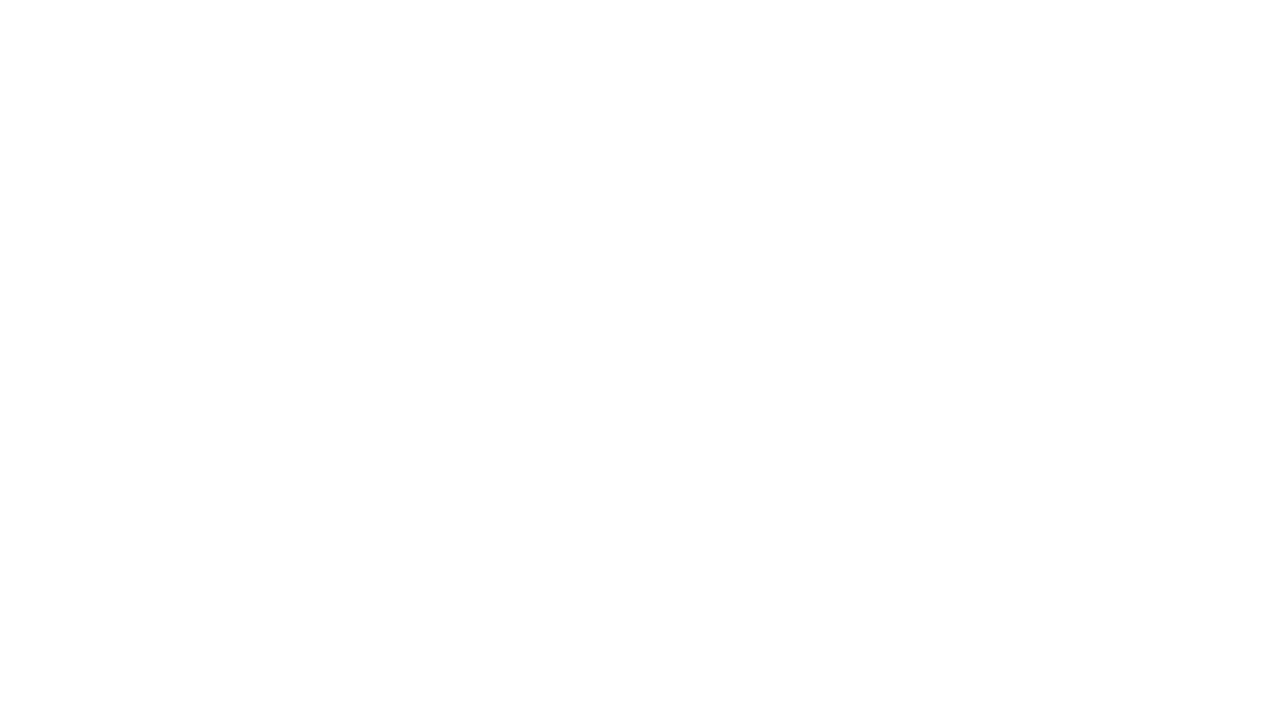